Tests single option dropdown selection by selecting an option using index

Starting URL: https://www.lambdatest.com/selenium-playground/select-dropdown-demo

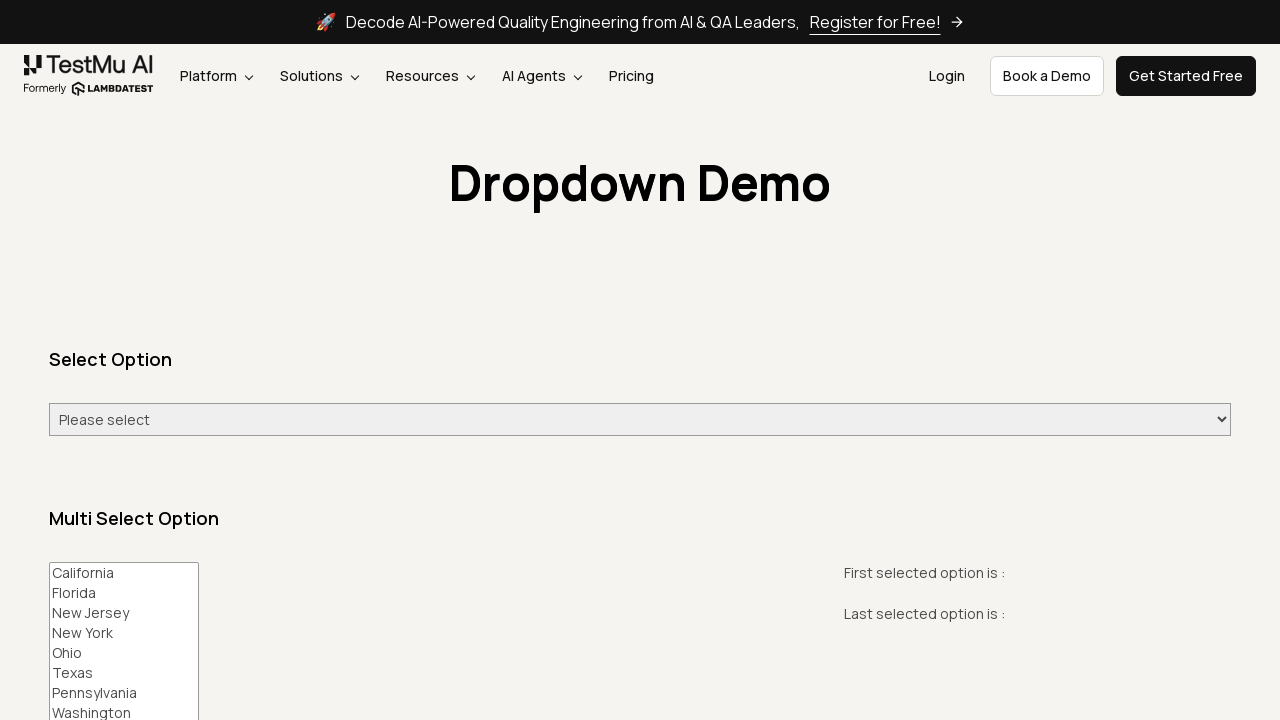

Selected 4th option from dropdown using index 3 on #select-demo
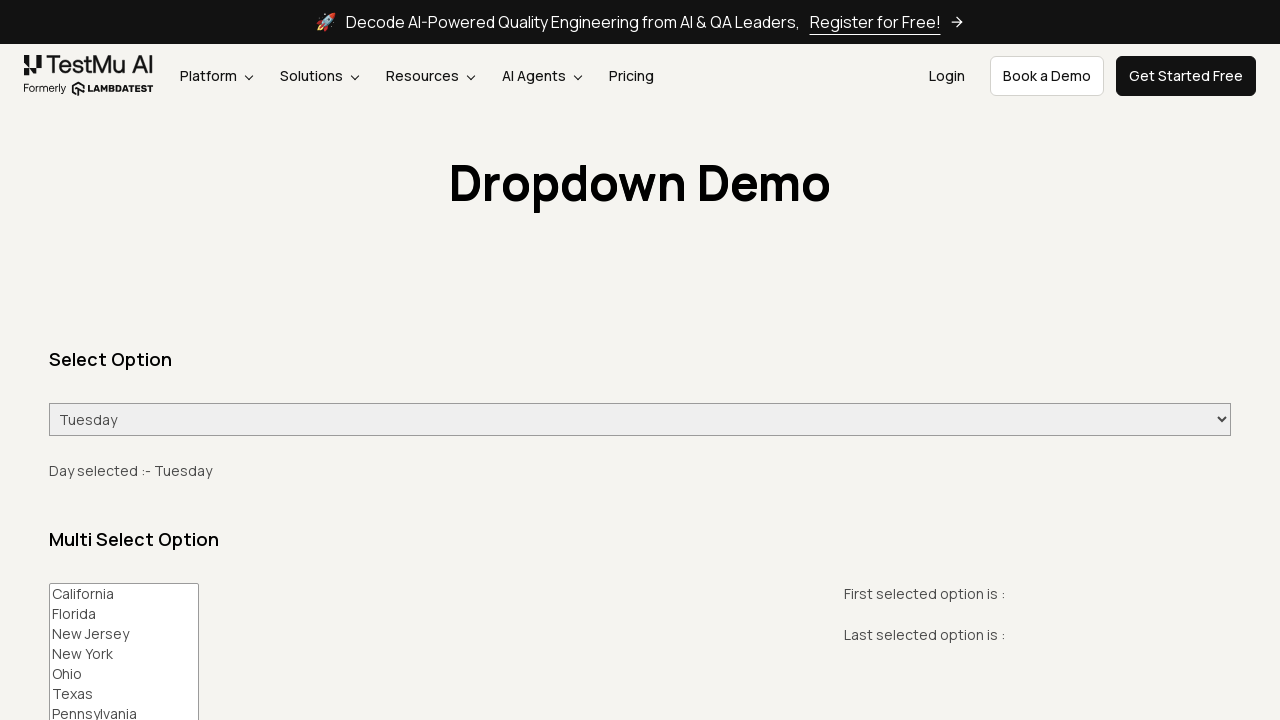

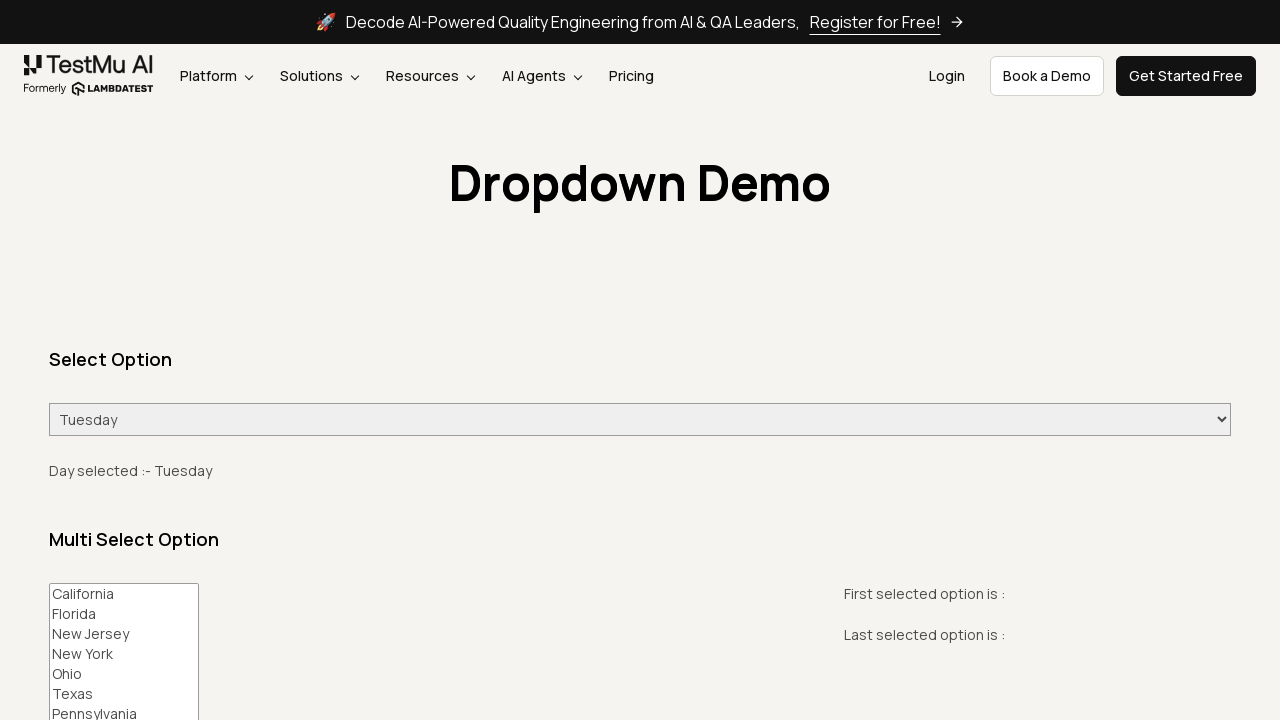